Tests retrieving text from a web element by locating the "Our Locations" link on the Mount Sinai hospital website

Starting URL: https://www.mountsinai.org/

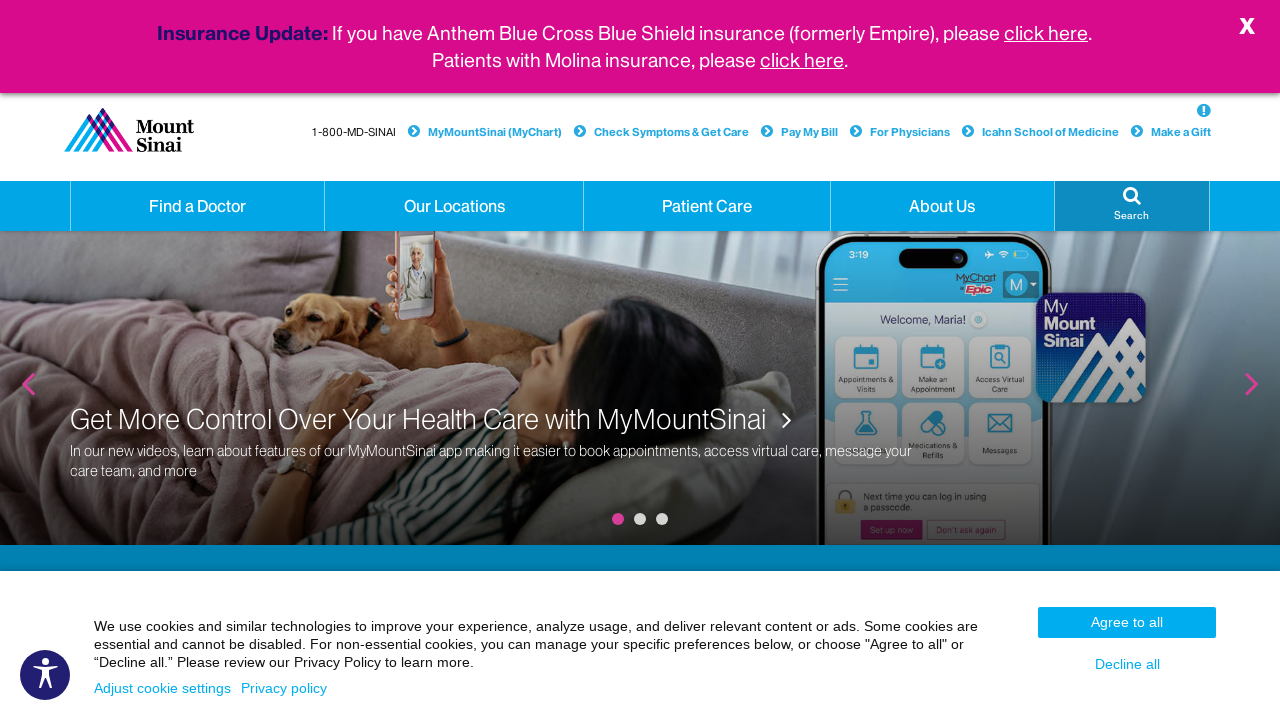

Located 'Our Locations' link element on Mount Sinai website
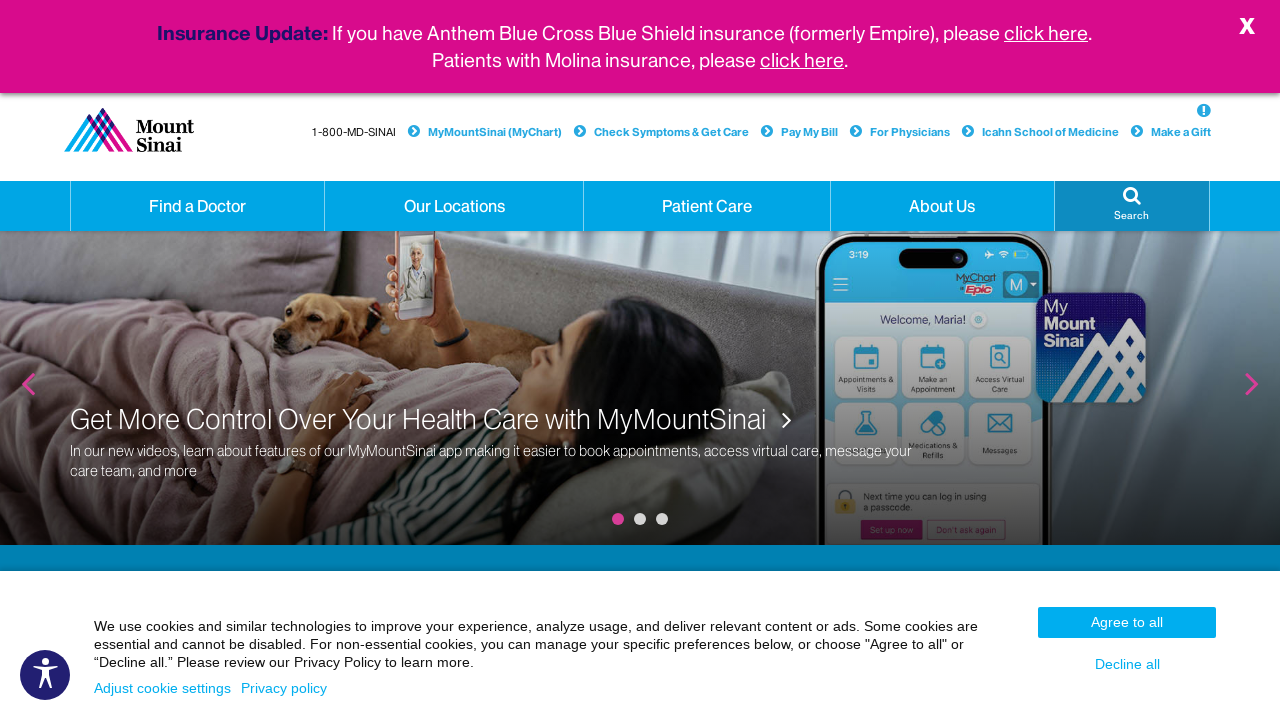

'Our Locations' link element is now visible
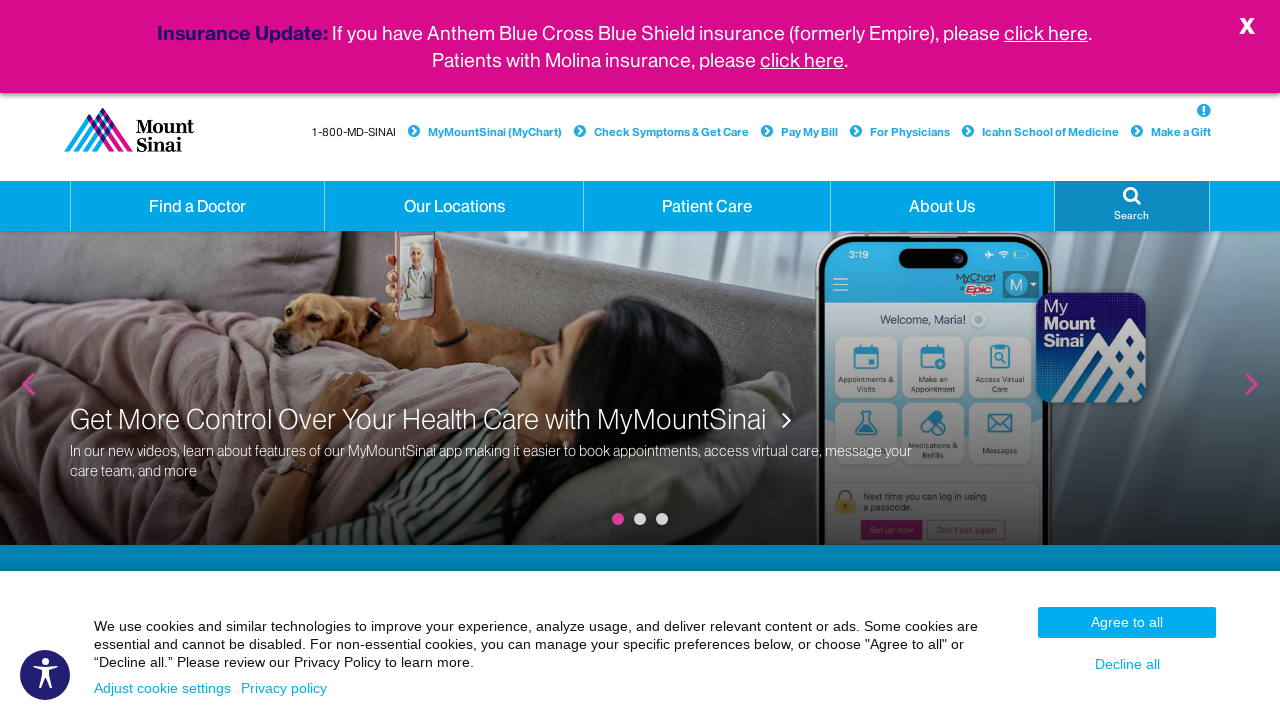

Retrieved text content from 'Our Locations' link: '
                            
                            Our Locations
                        '
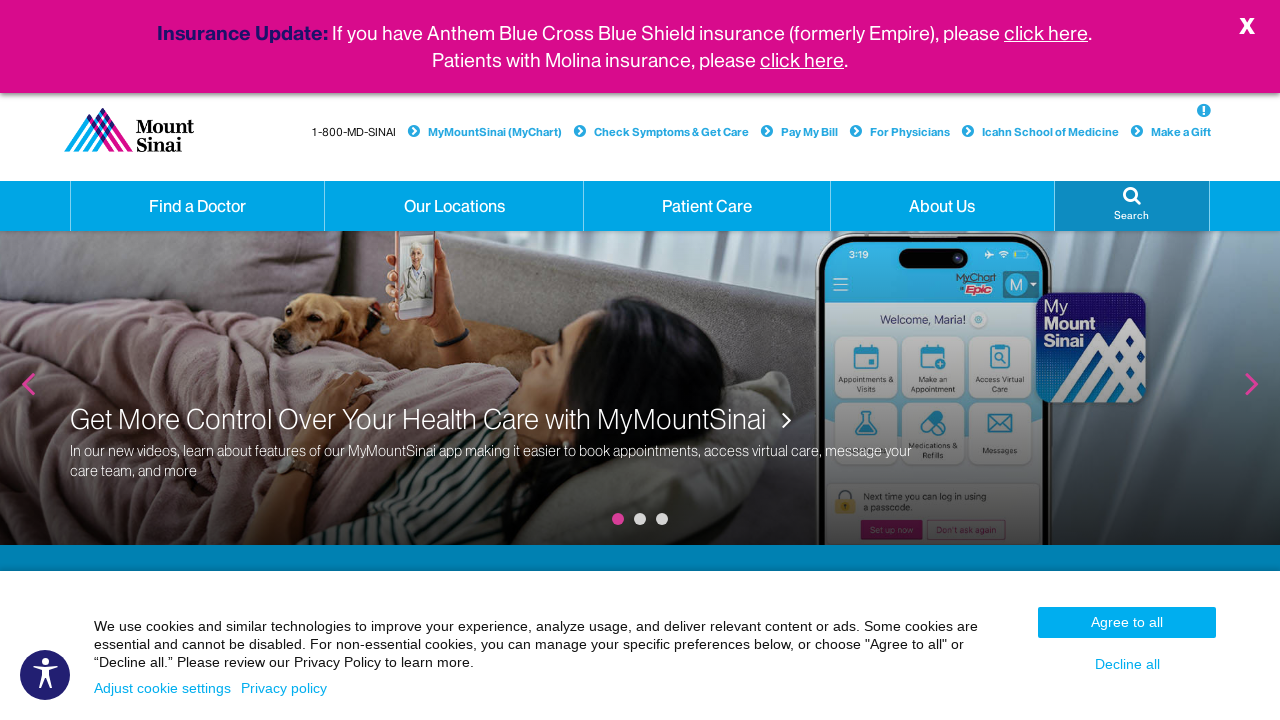

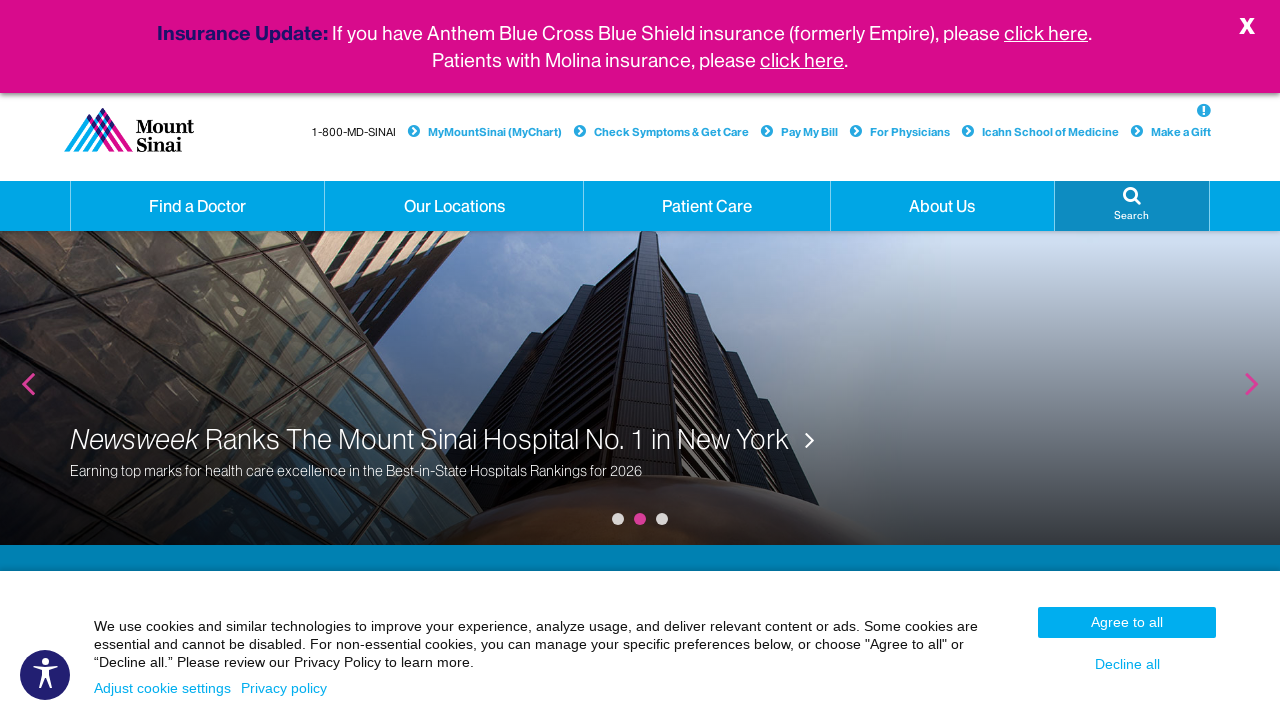